Tests the Contact form by filling email, name, and message fields and submitting

Starting URL: https://www.demoblaze.com/

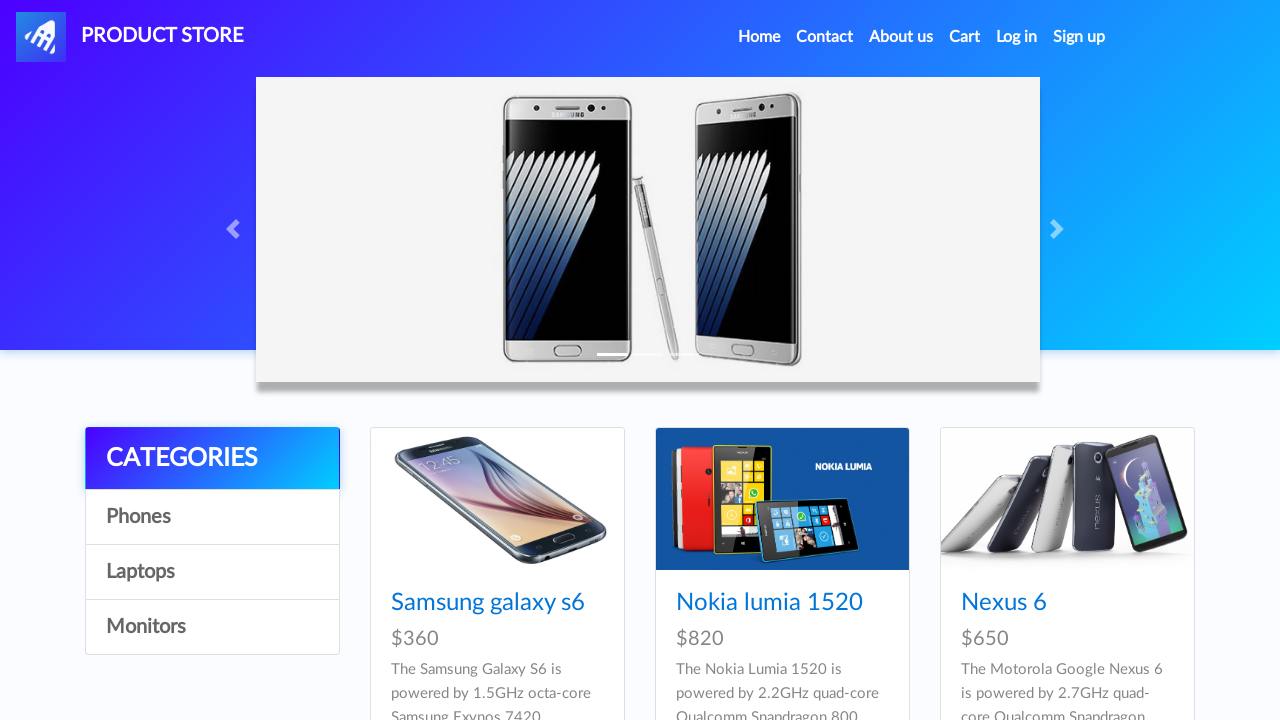

Clicked on Contact link in navigation bar at (825, 37) on #navbarExample a.nav-link:has-text('Contact')
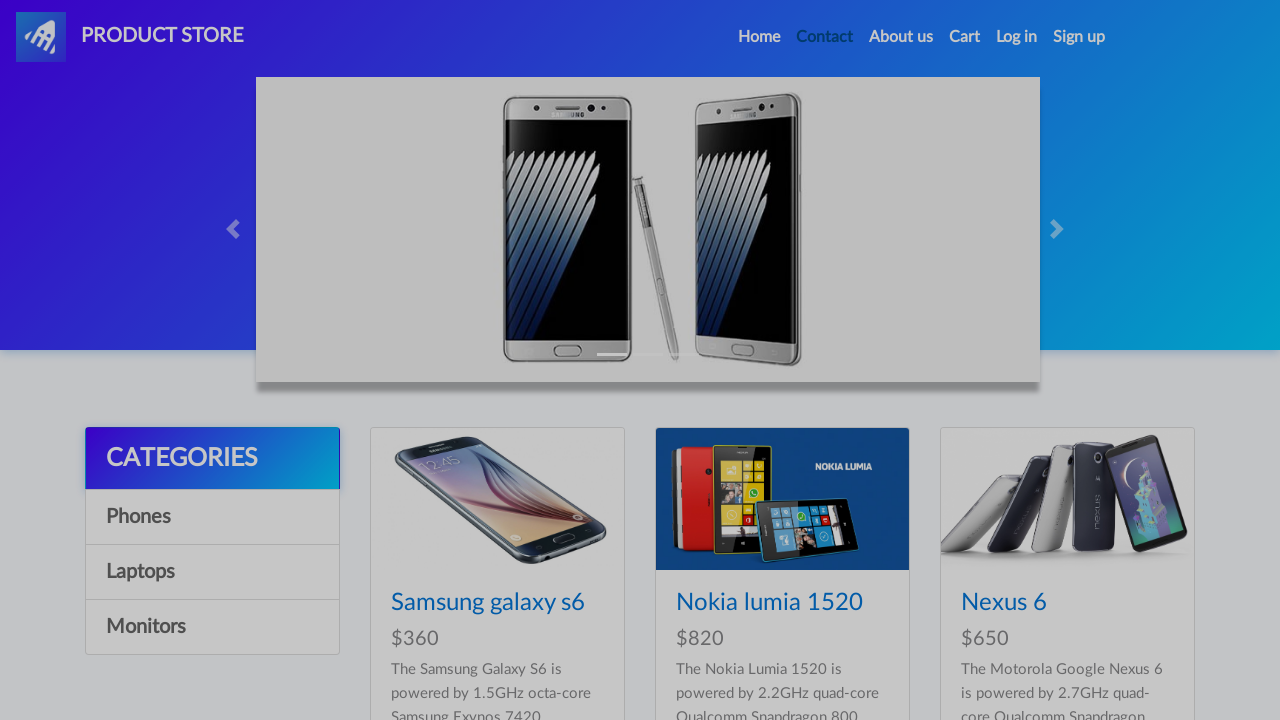

Contact form modal appeared with email field visible
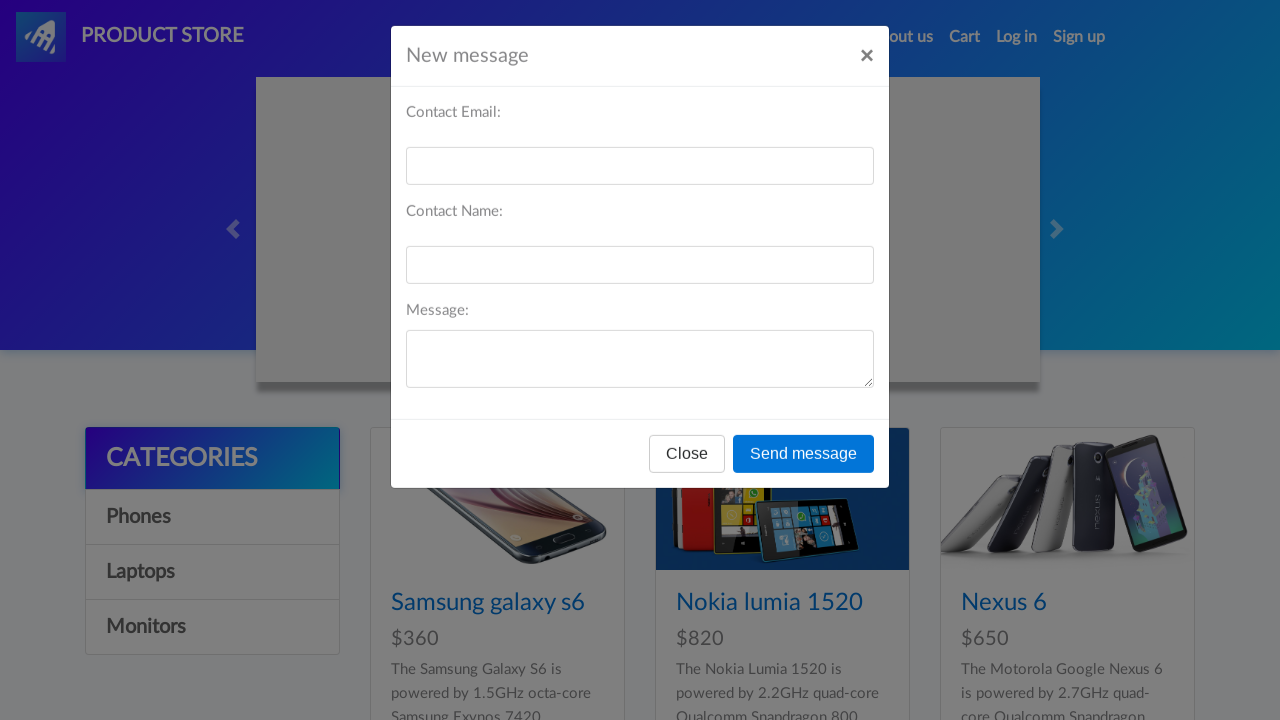

Filled email field with 'testuser@example.com' on #recipient-email
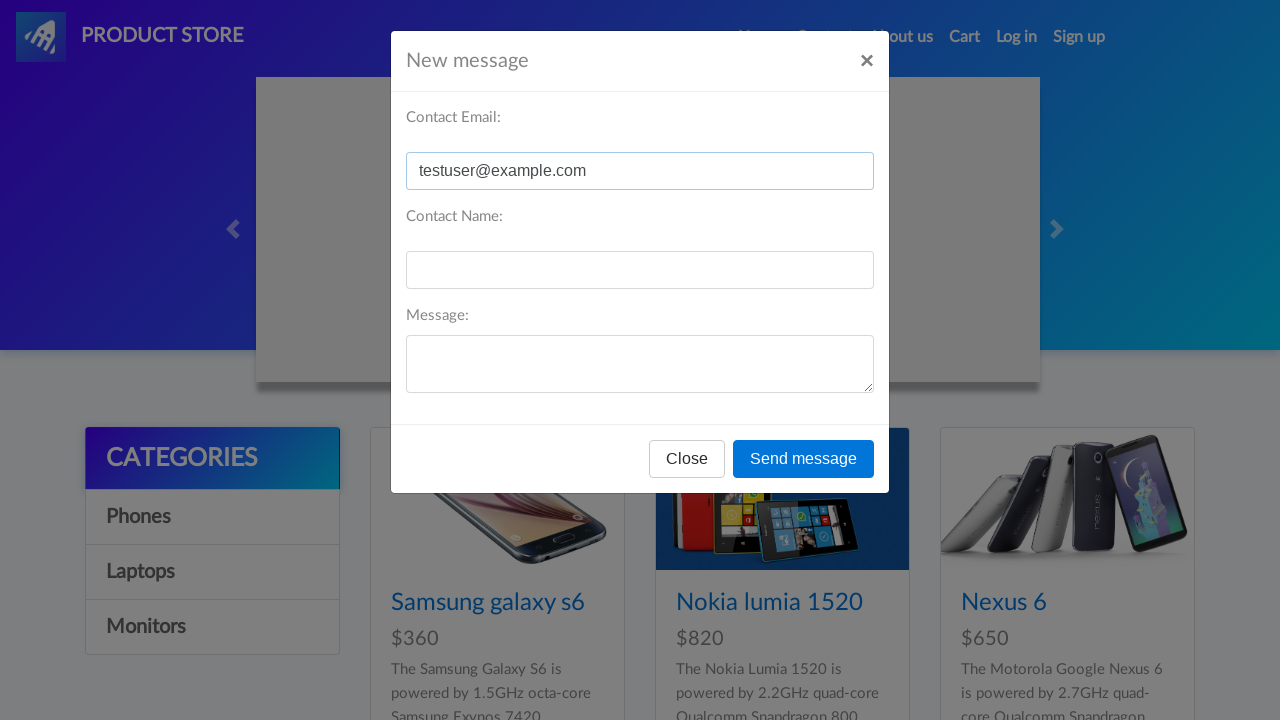

Filled name field with 'TestUser' on #recipient-name
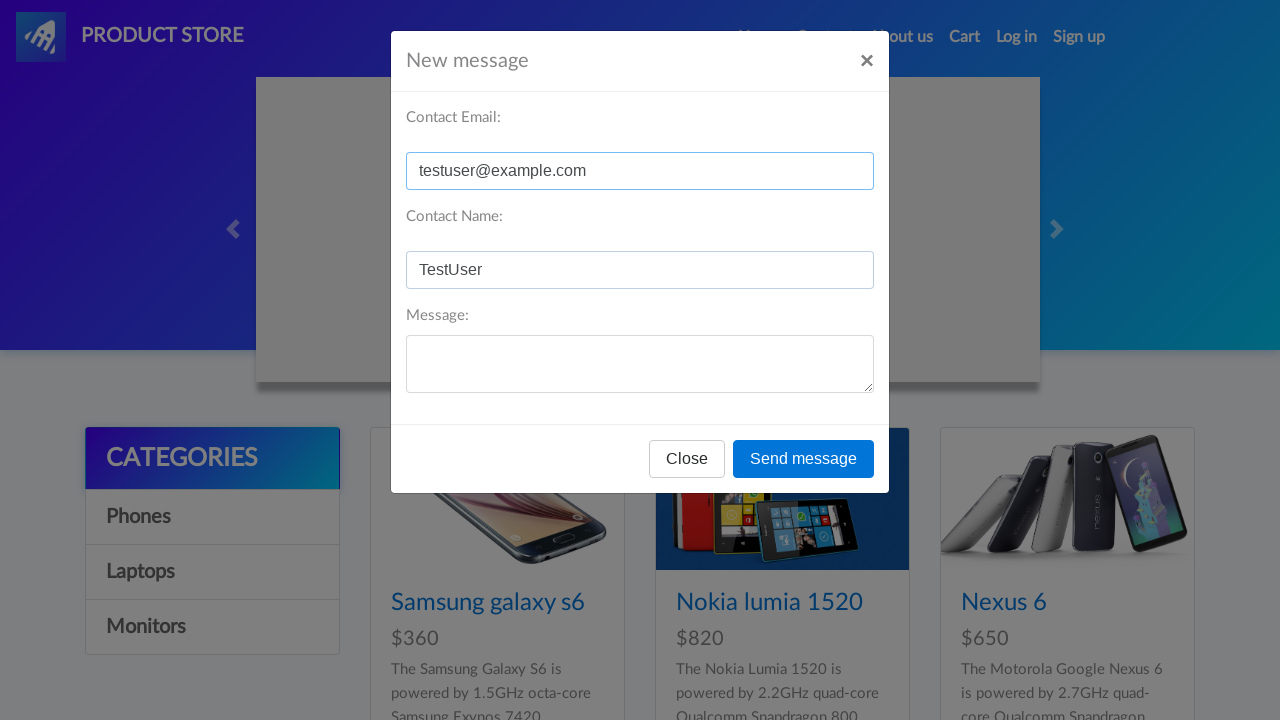

Filled message field with 'Hello, this is a test message' on #message-text
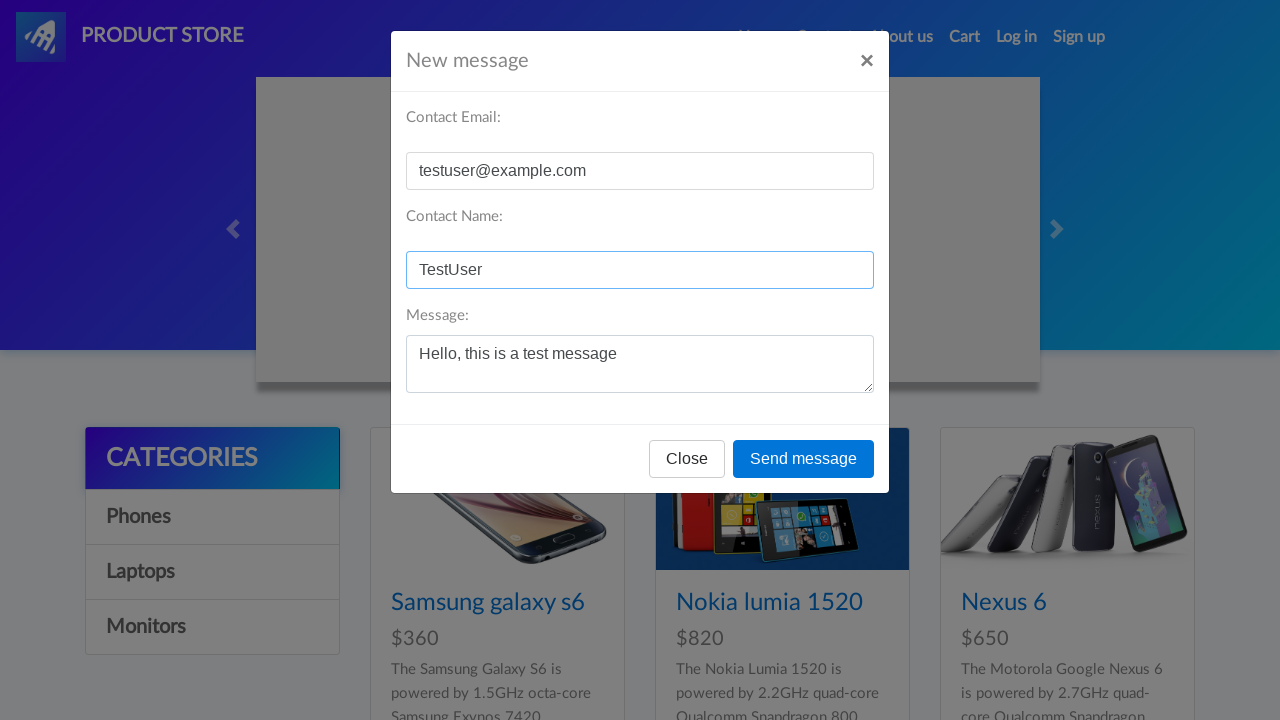

Clicked send button to submit contact form at (804, 459) on button[onclick='send()']
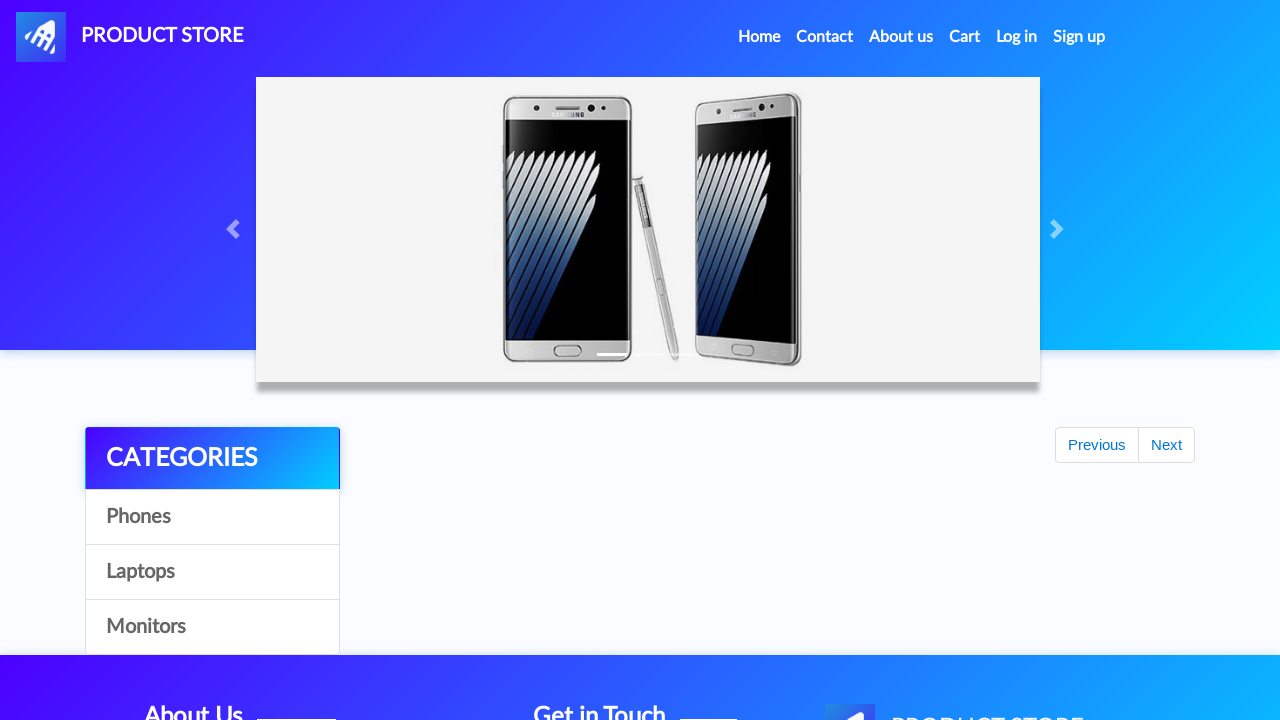

Accepted thank you message alert dialog
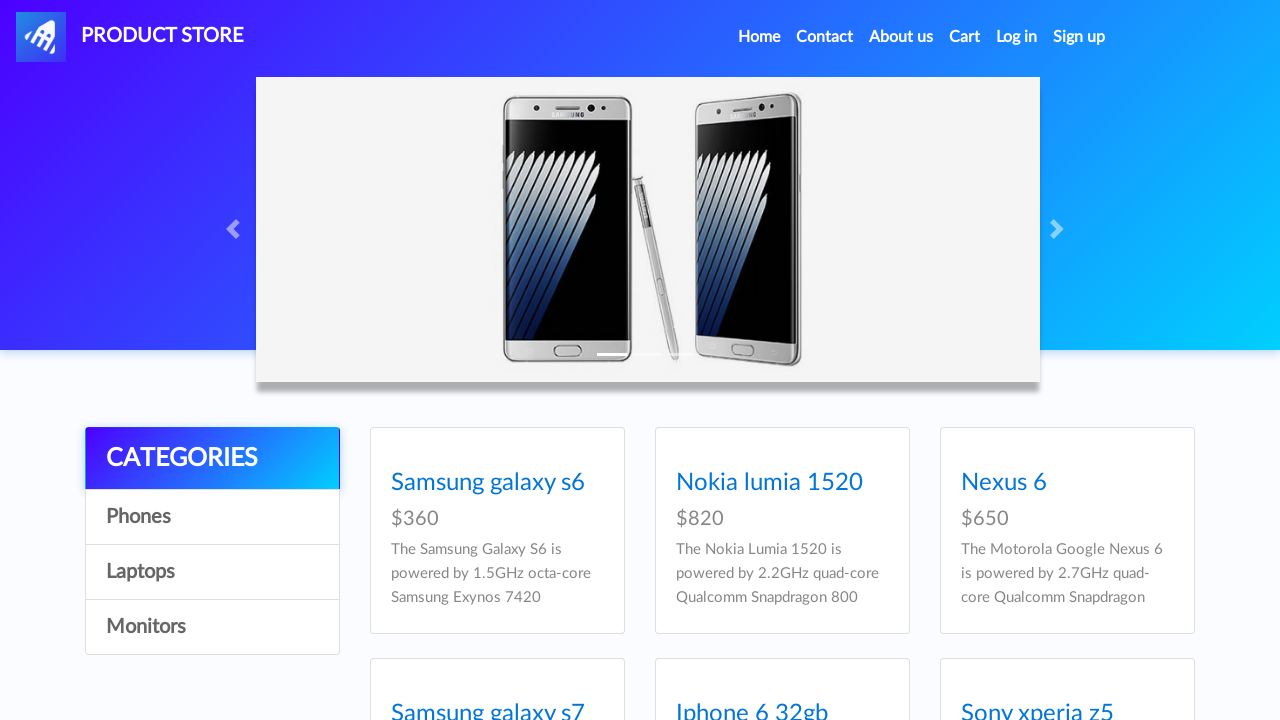

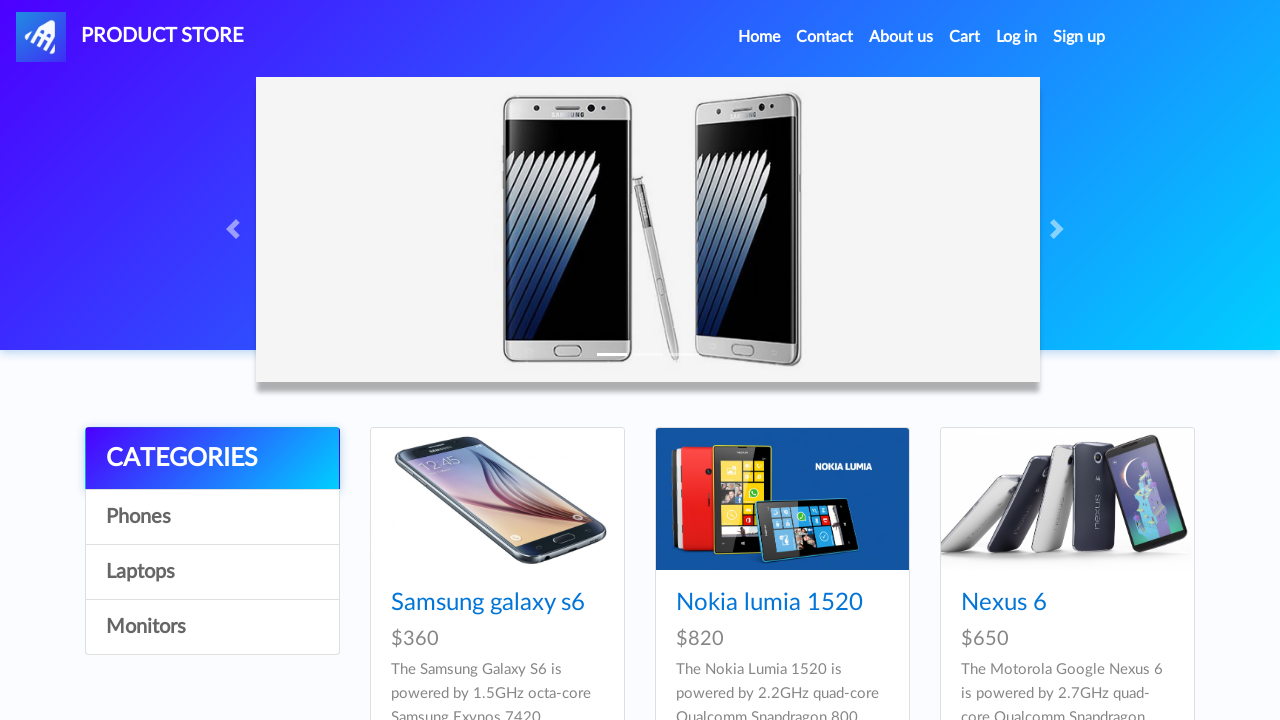